Tests drag and drop functionality by dragging an element and dropping it onto a target drop zone on the DemoQA droppable page

Starting URL: https://demoqa.com/droppable

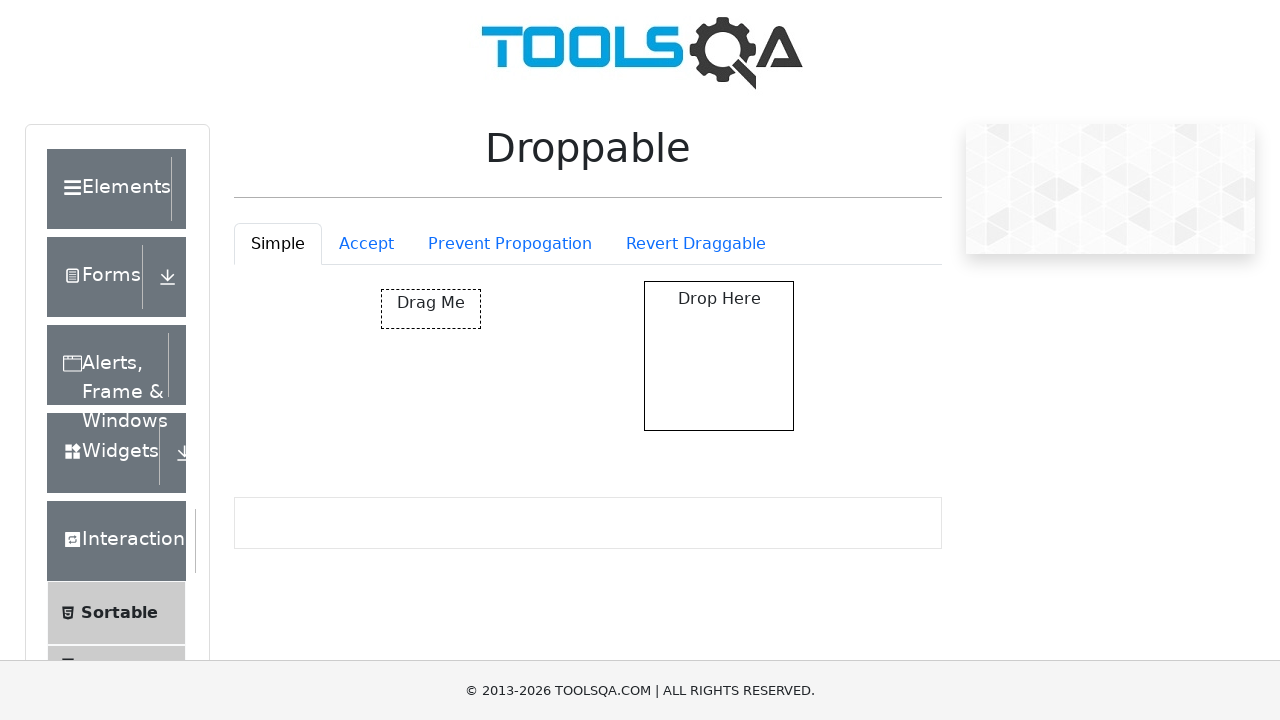

Set viewport size to 1920x1080
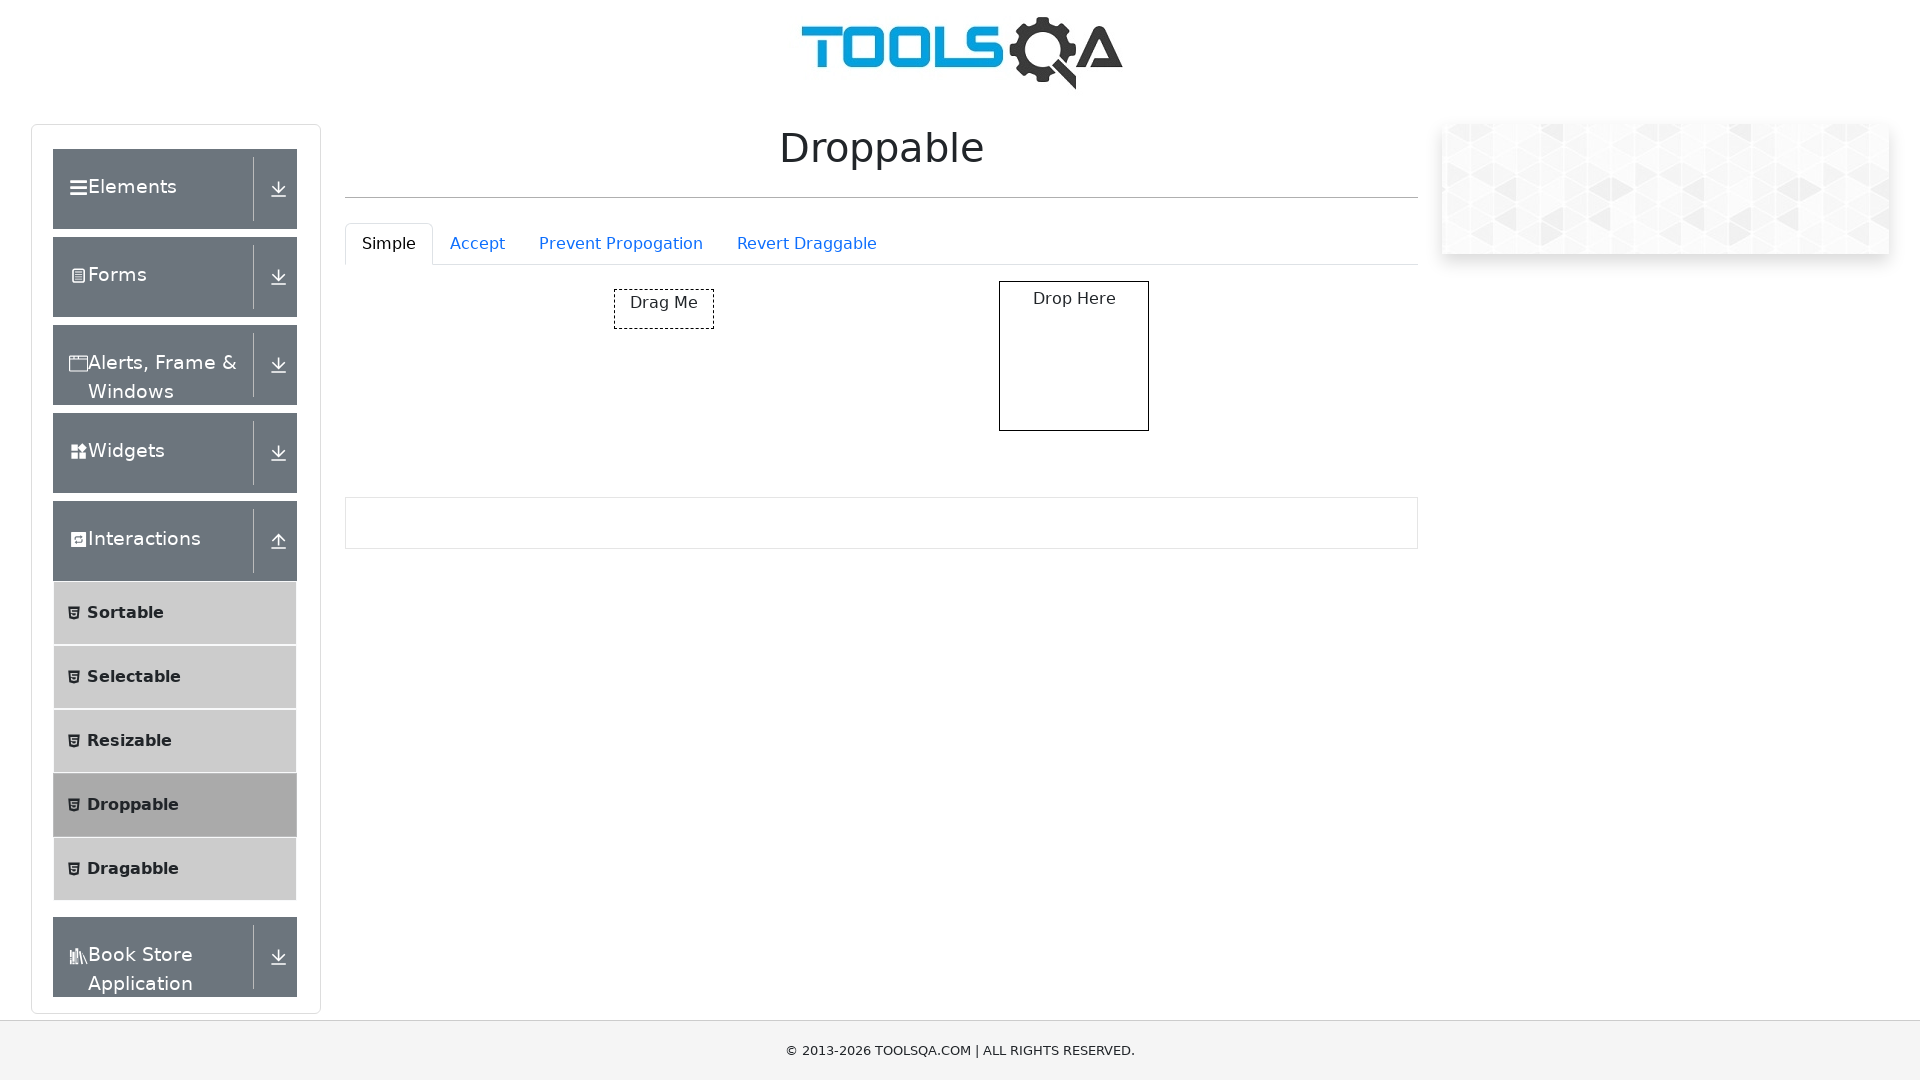

Located draggable element with selector
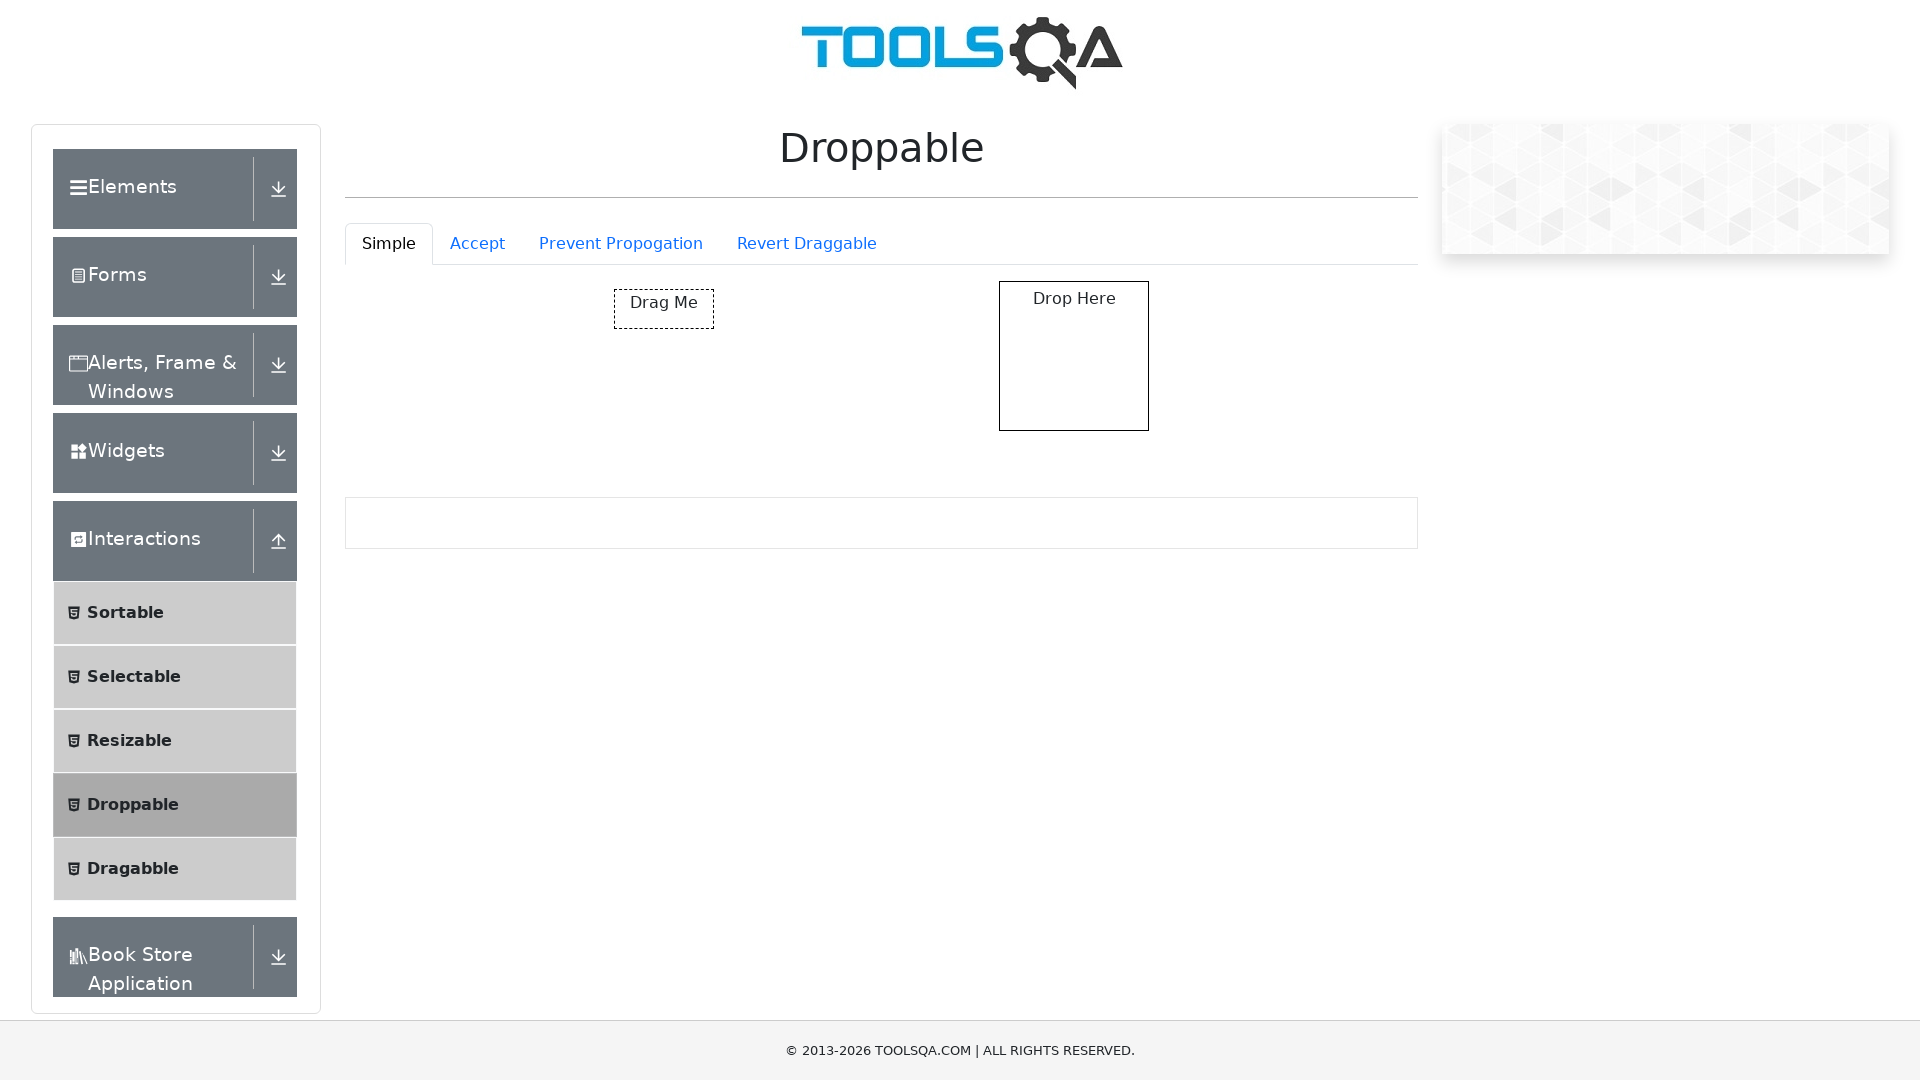

Located droppable target element with selector
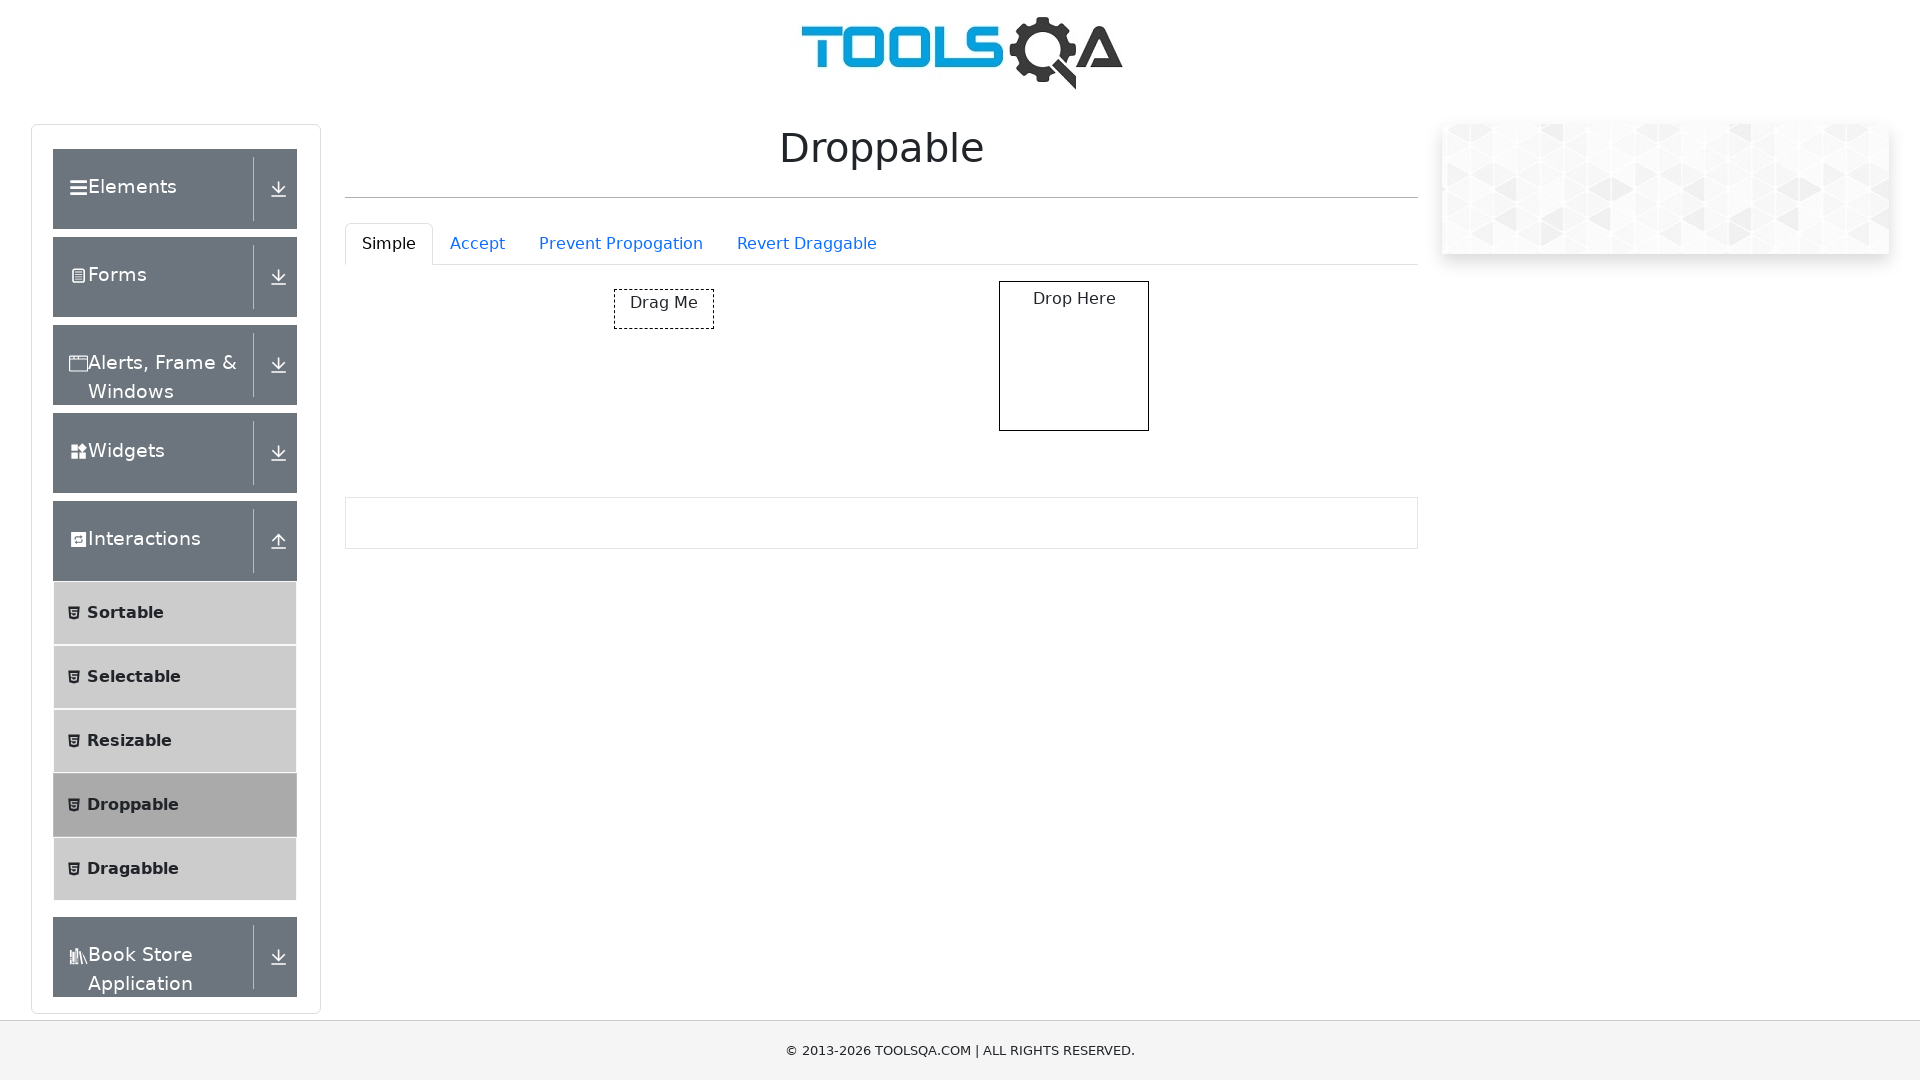

Performed drag and drop action from draggable element to drop zone at (1074, 356)
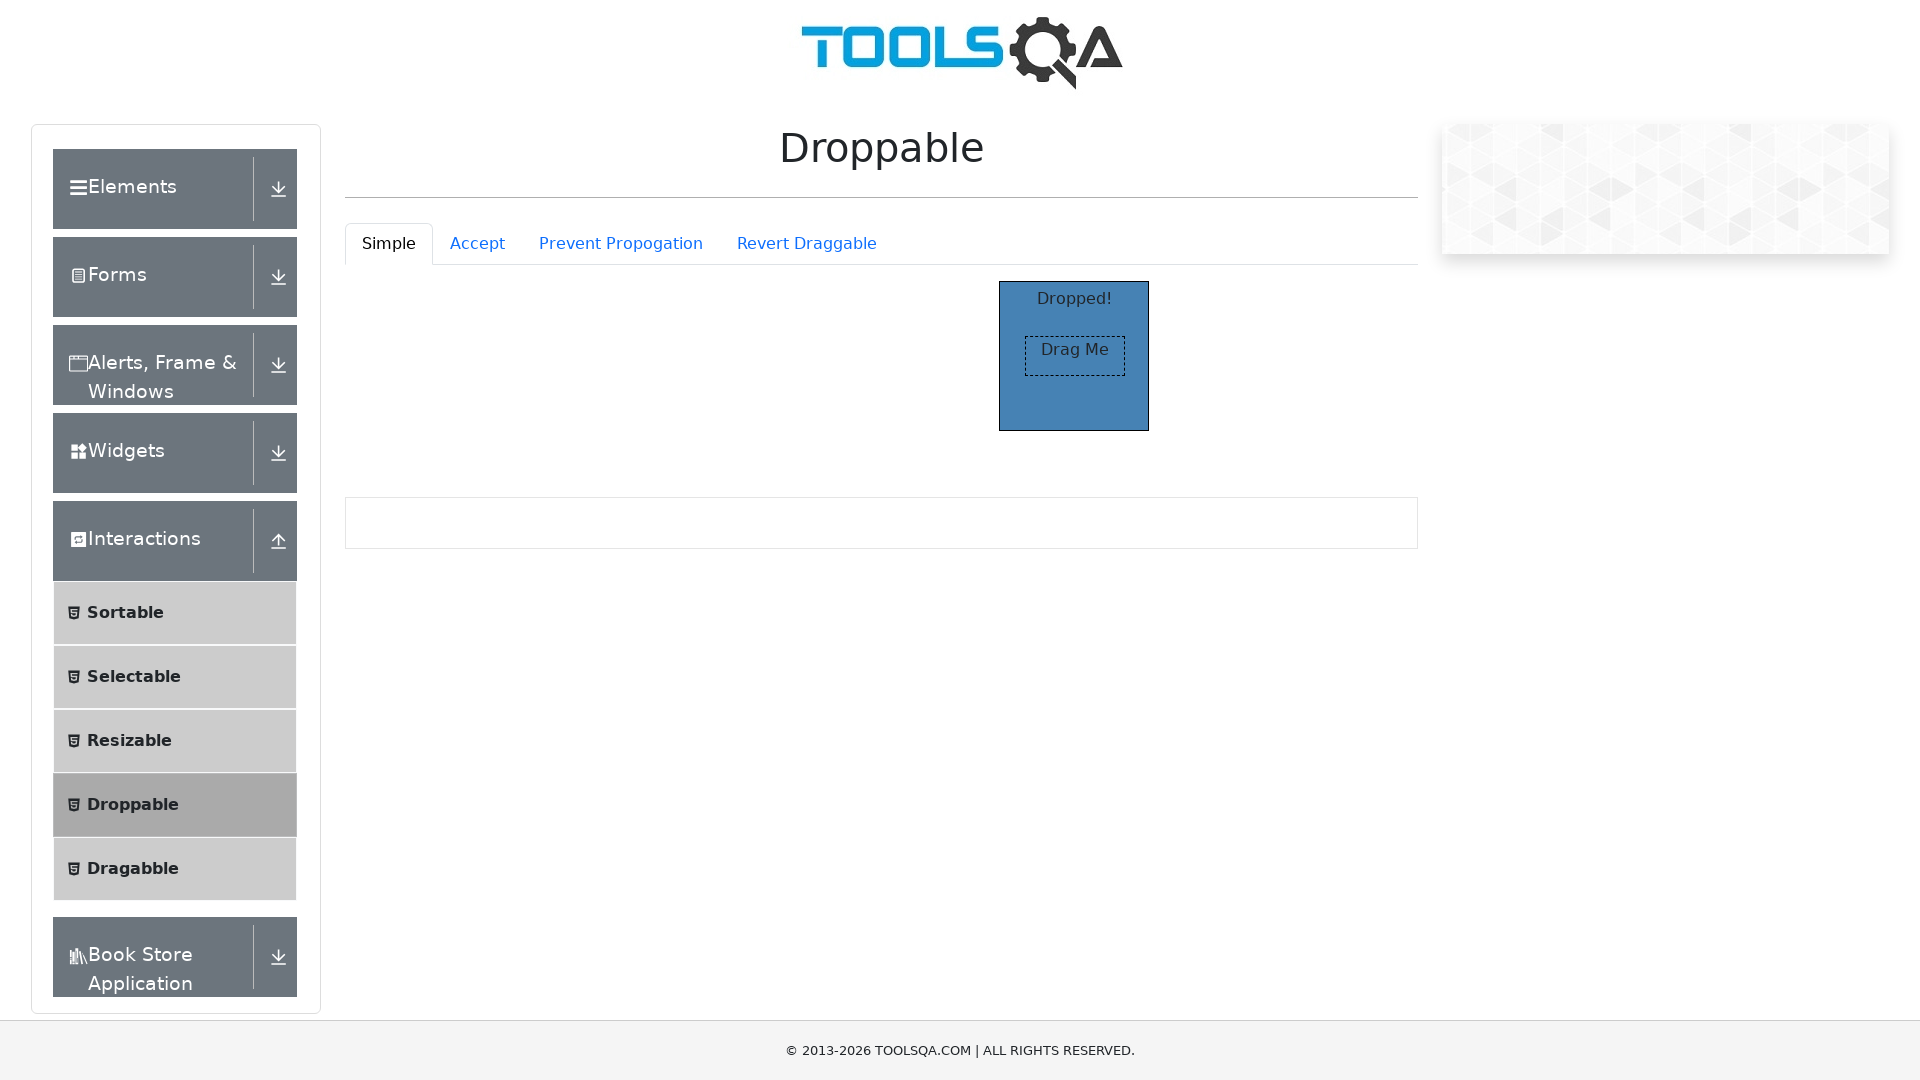

Drop zone successfully updated with 'Dropped!' text, confirming successful drop operation
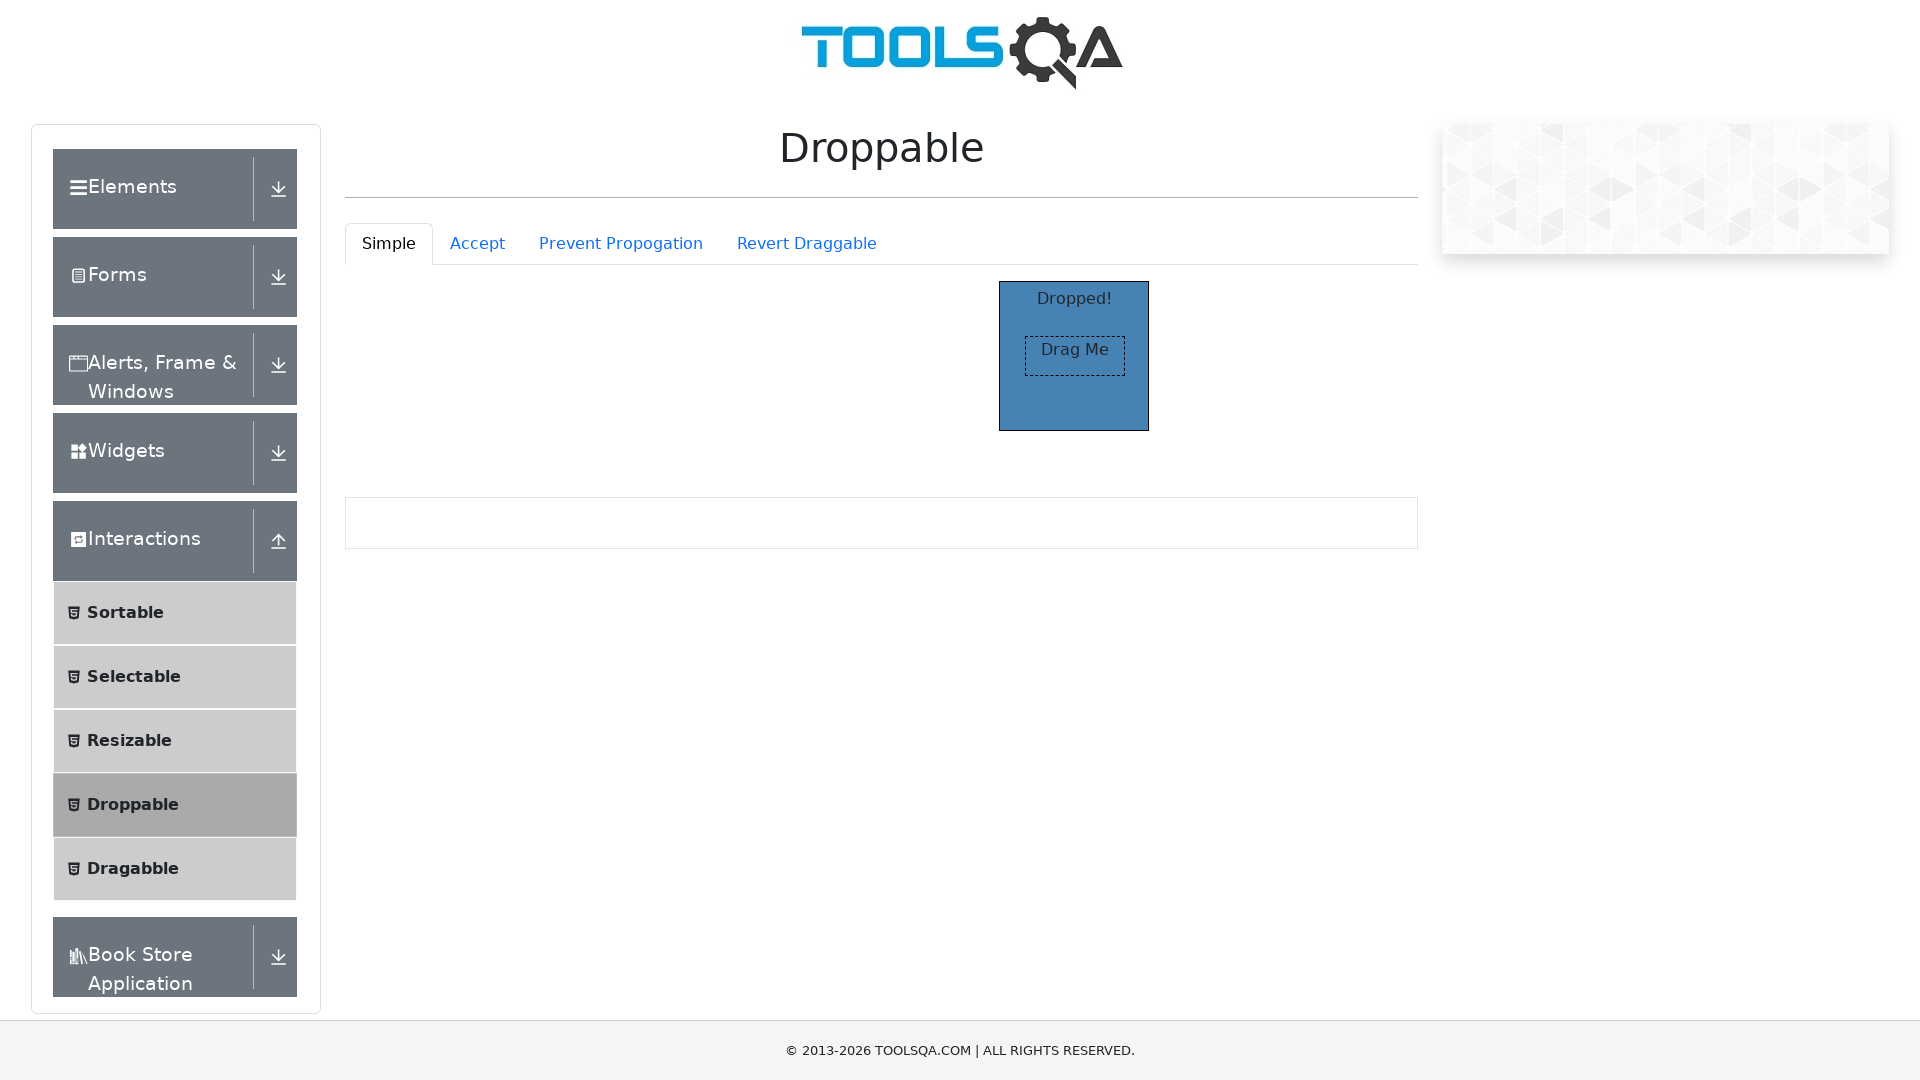

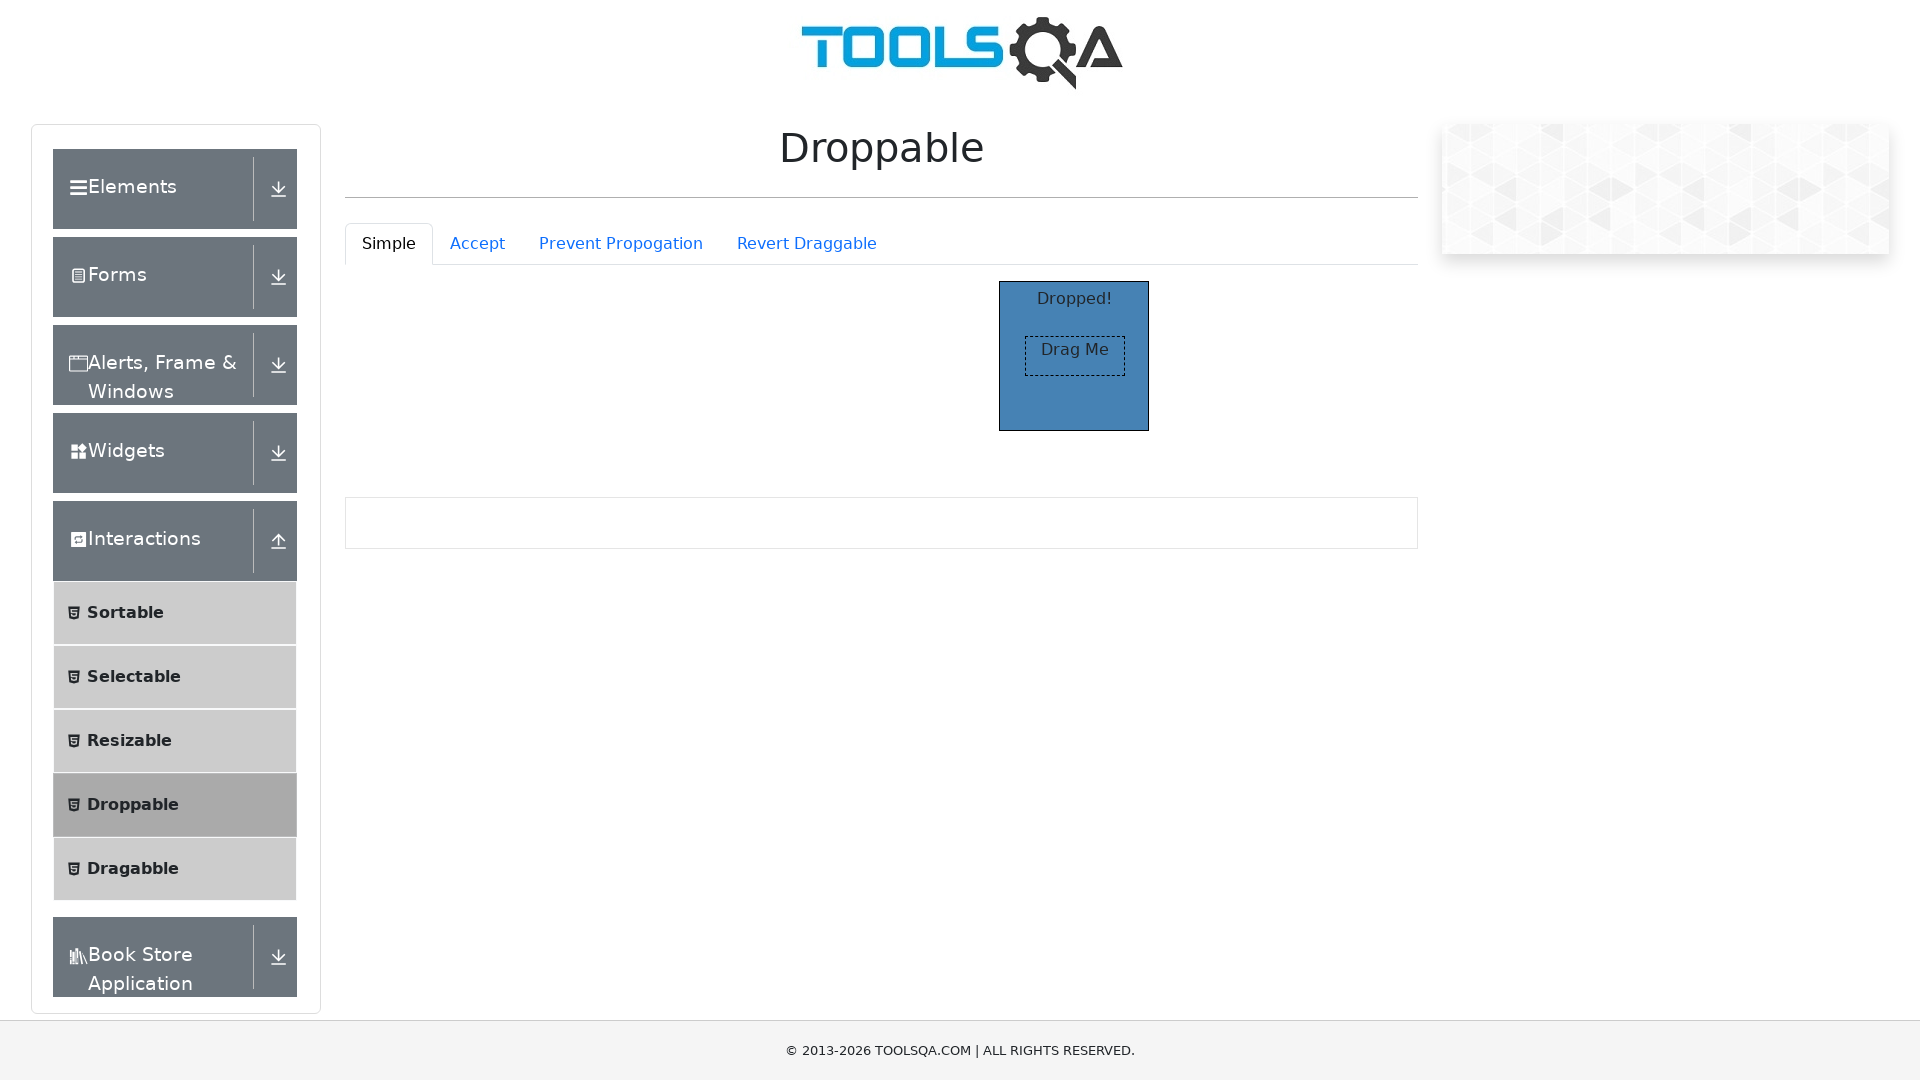